Solves a mathematical puzzle by extracting a value from an image attribute, calculating a result using logarithmic formula, filling the answer, selecting checkboxes and radio buttons, and submitting the form

Starting URL: https://suninjuly.github.io/get_attribute.html

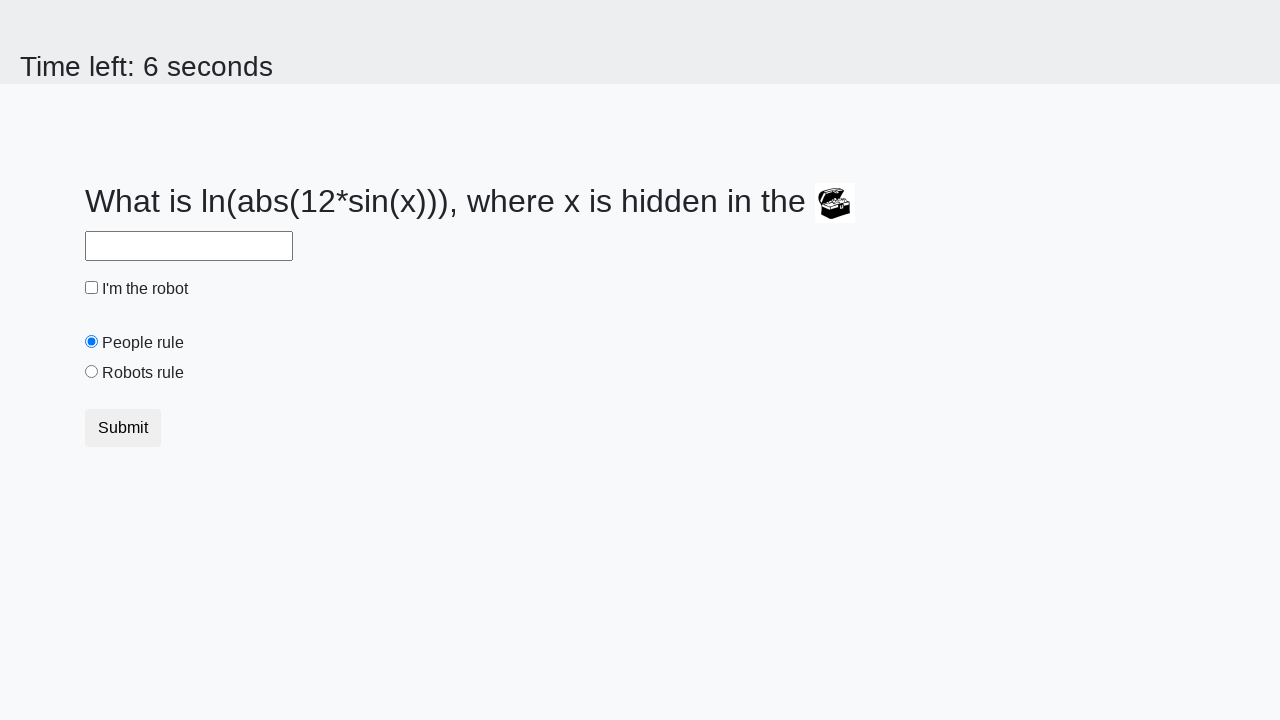

Located treasure image element
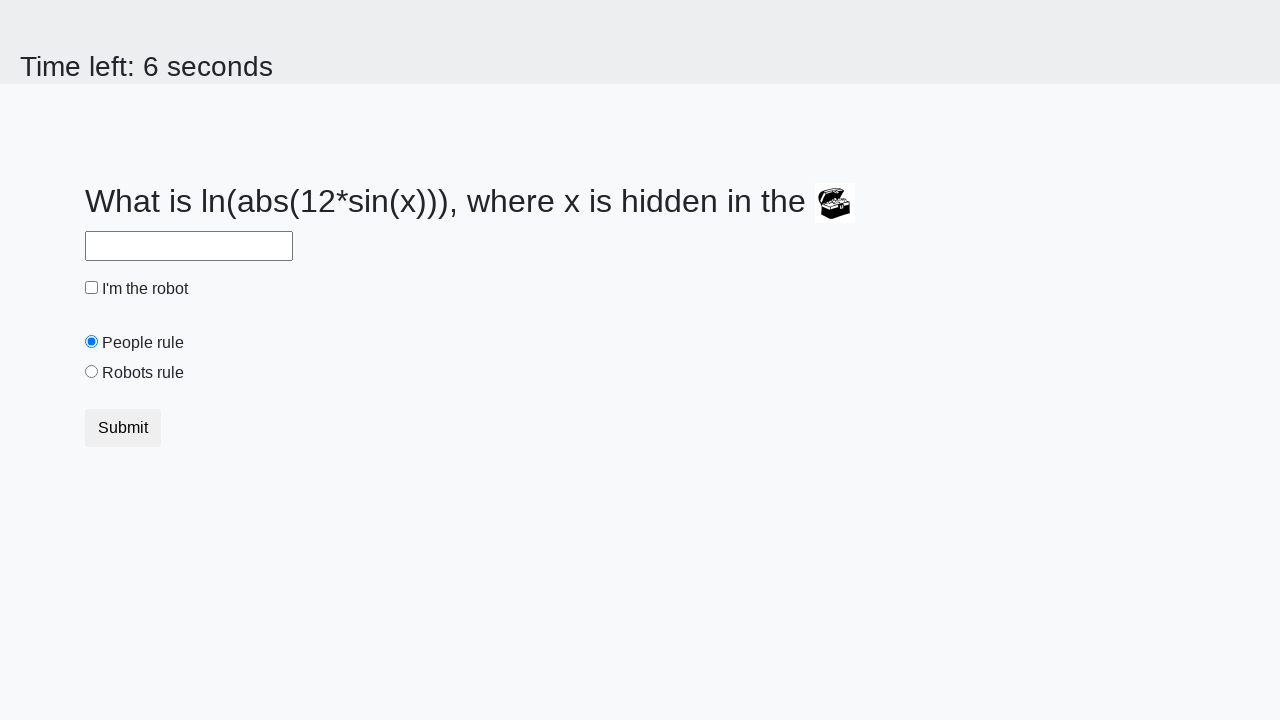

Extracted valuex attribute from treasure image
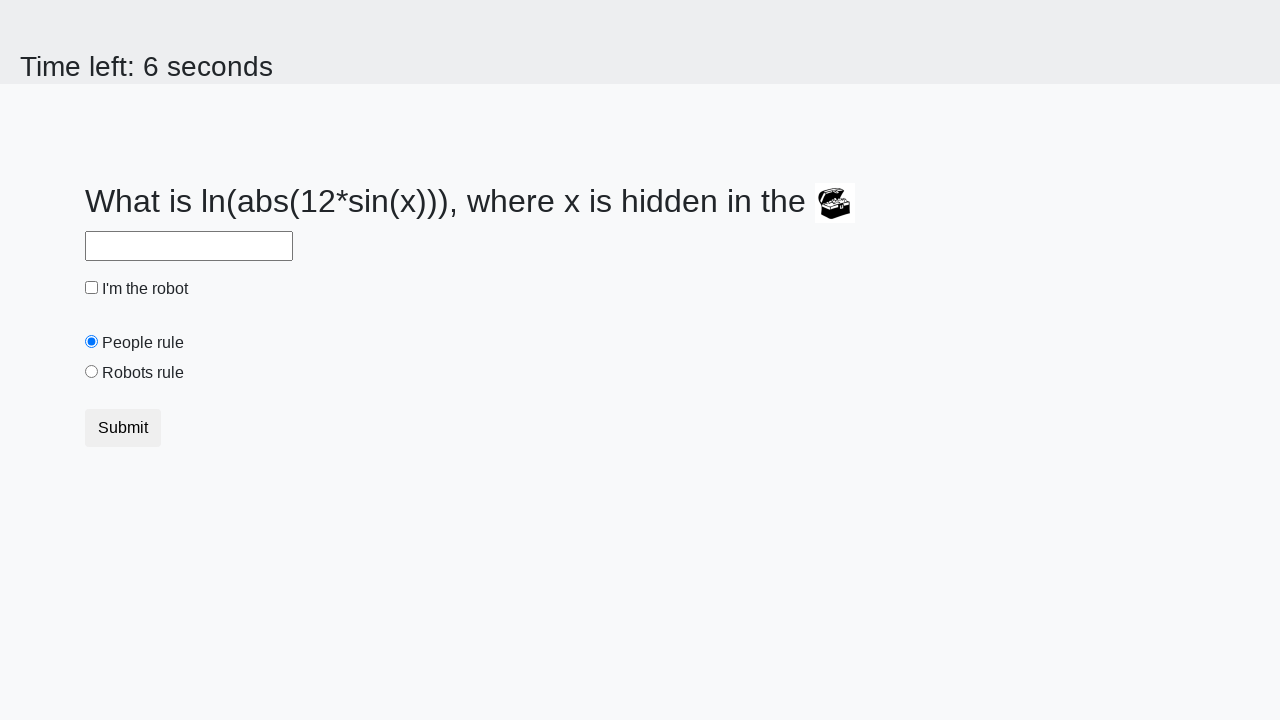

Converted extracted value to float: 122.0
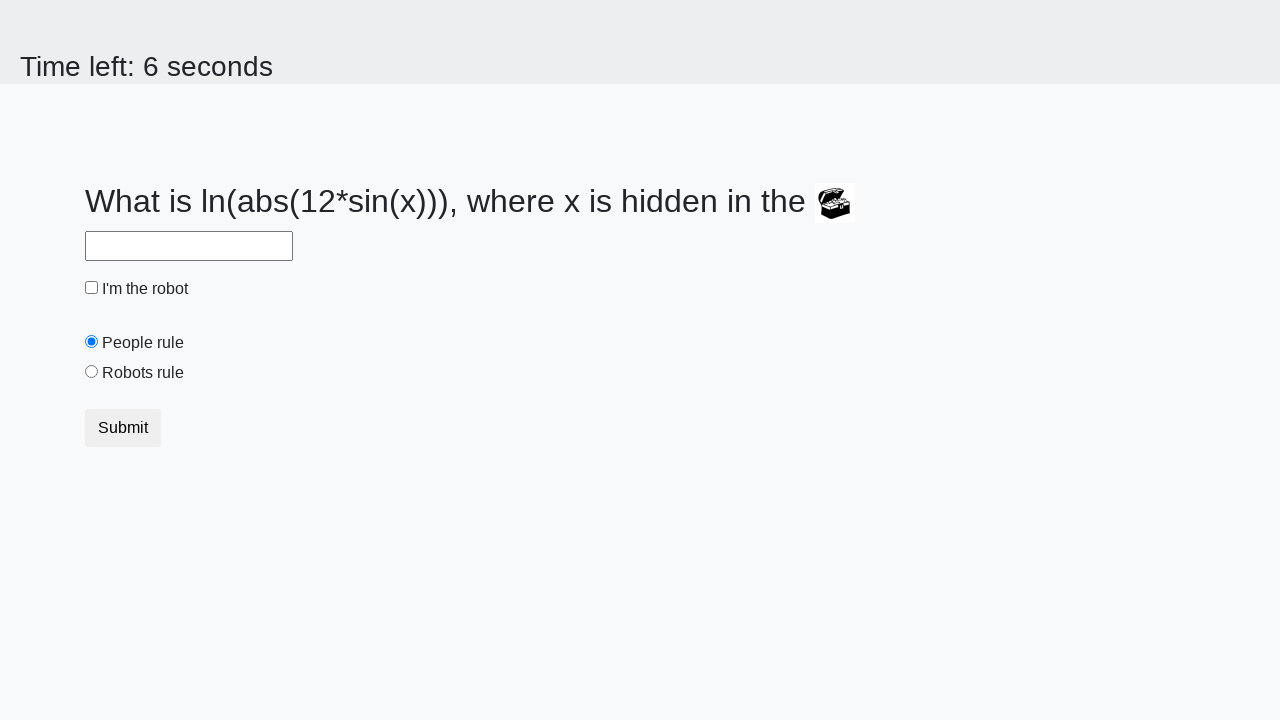

Calculated logarithmic formula result: 1.7891824593814434
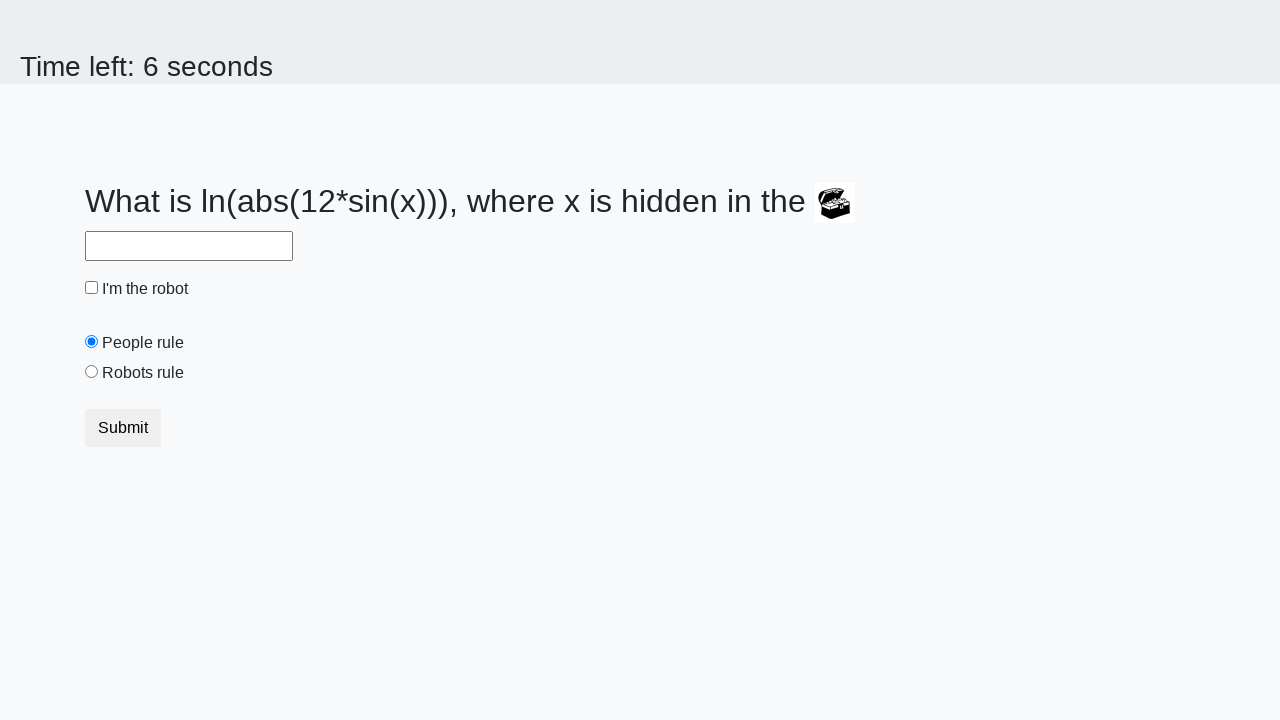

Filled answer field with calculated result: 1.7891824593814434 on #answer
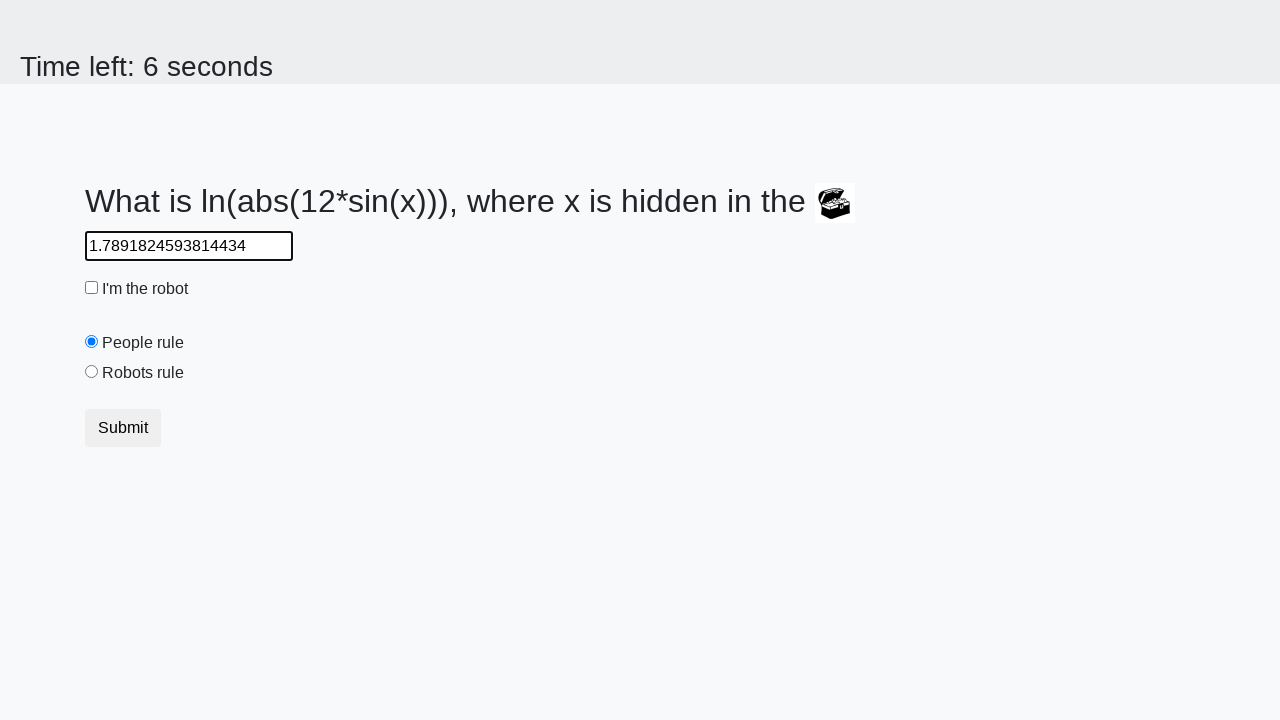

Checked the robot checkbox at (92, 288) on #robotCheckbox
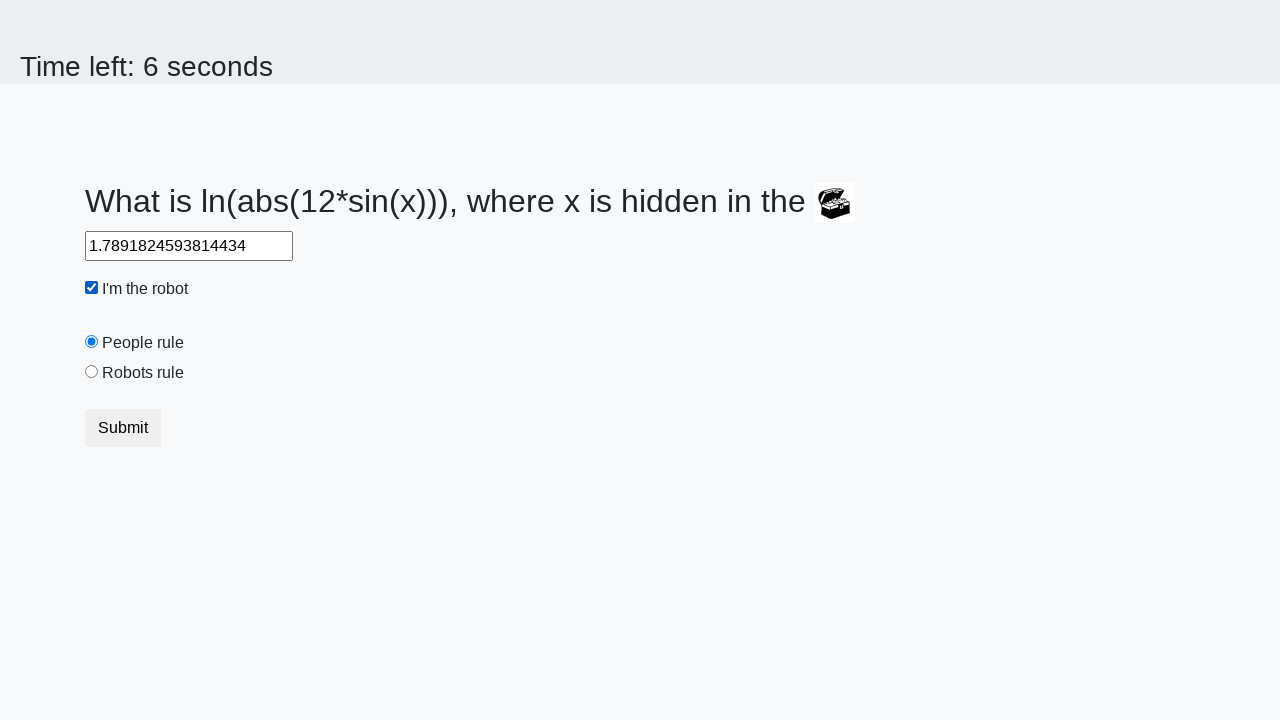

Selected 'Robots rule' radio button at (92, 372) on #robotsRule
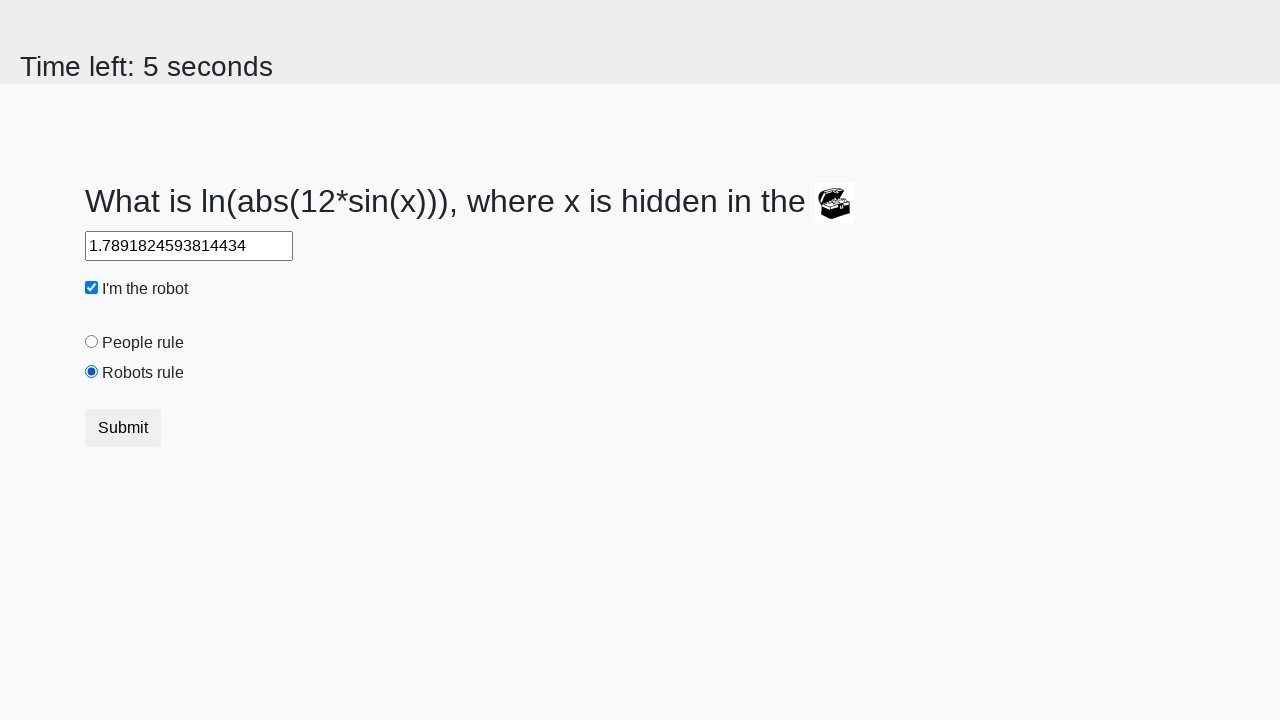

Clicked form submit button at (123, 428) on button
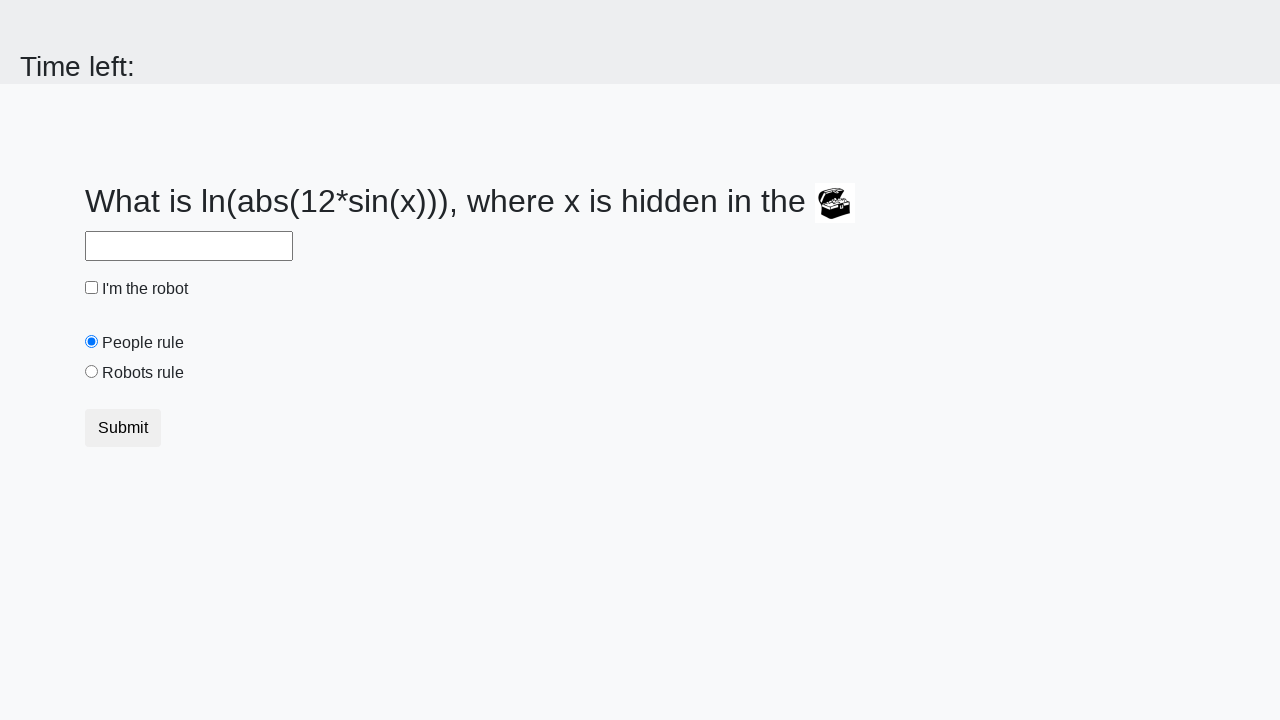

Set up dialog handler to accept alerts
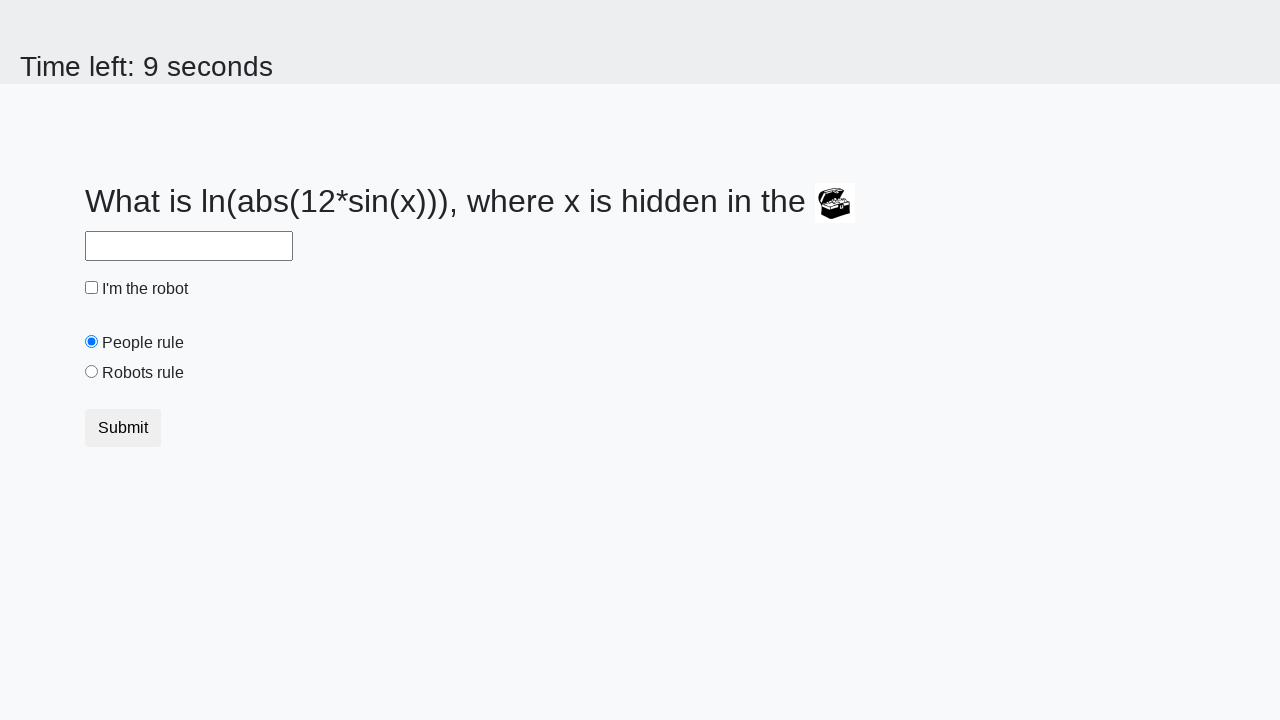

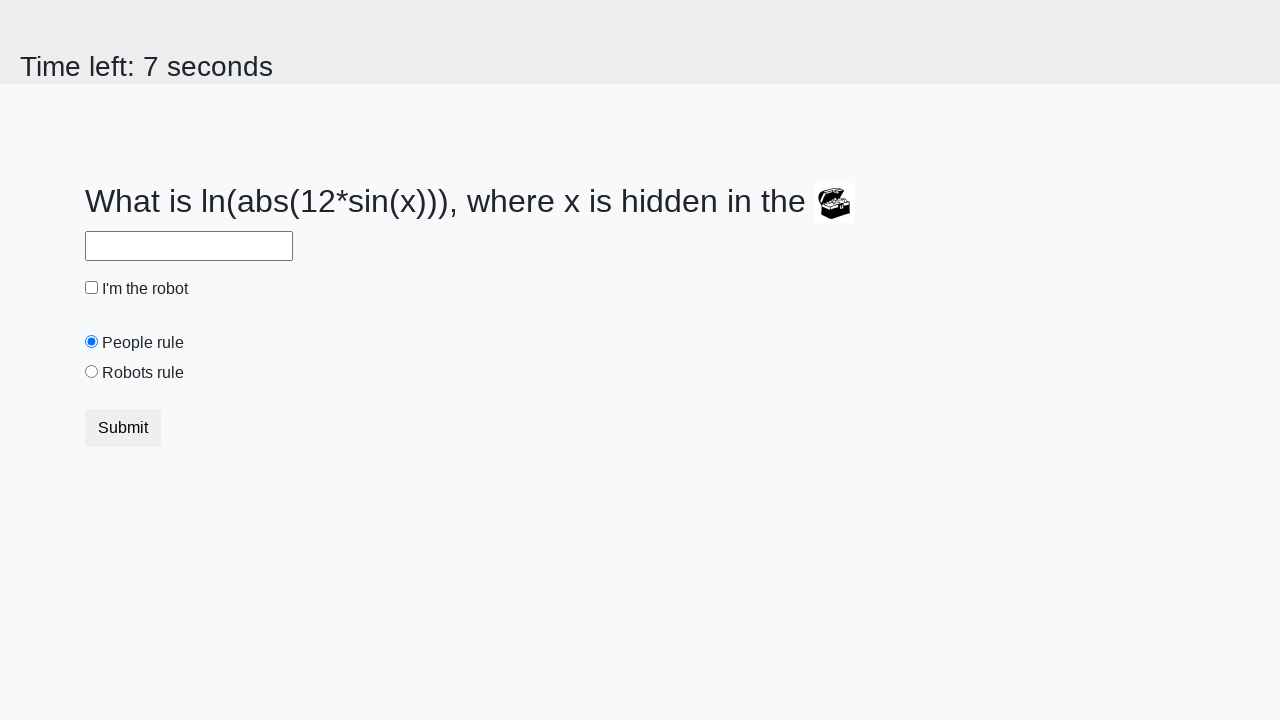